Tests navigating to a football statistics page, clicking "All matches" button, and selecting a country from the dropdown menu to filter match results.

Starting URL: https://www.adamchoi.co.uk/overs/detailed

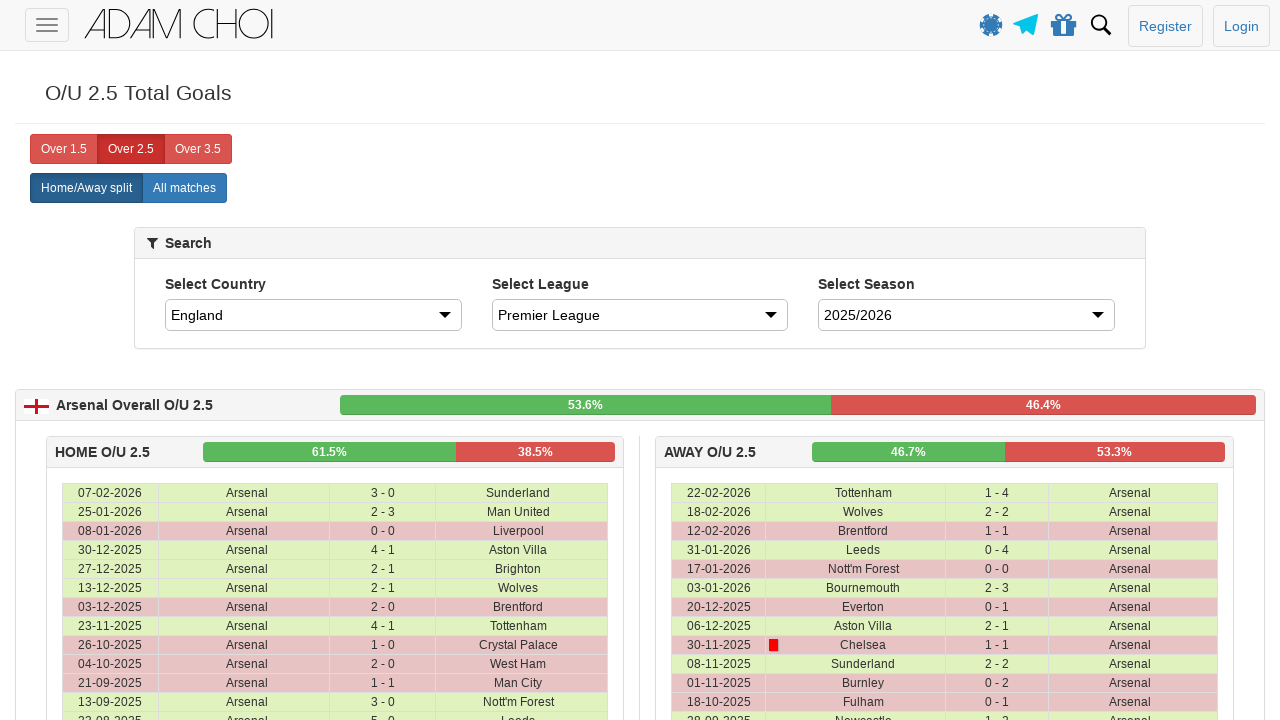

Clicked 'All matches' button at (184, 188) on label[analytics-event="All matches"]
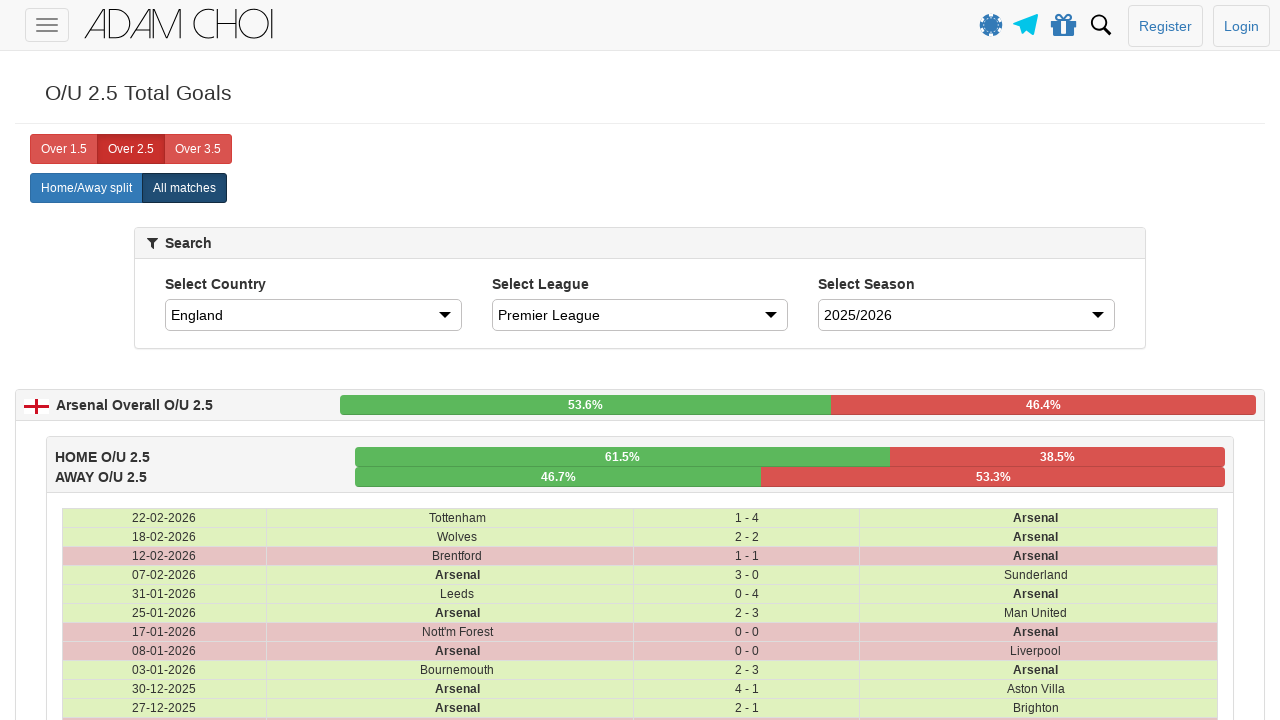

Waited 2000ms for page content to load
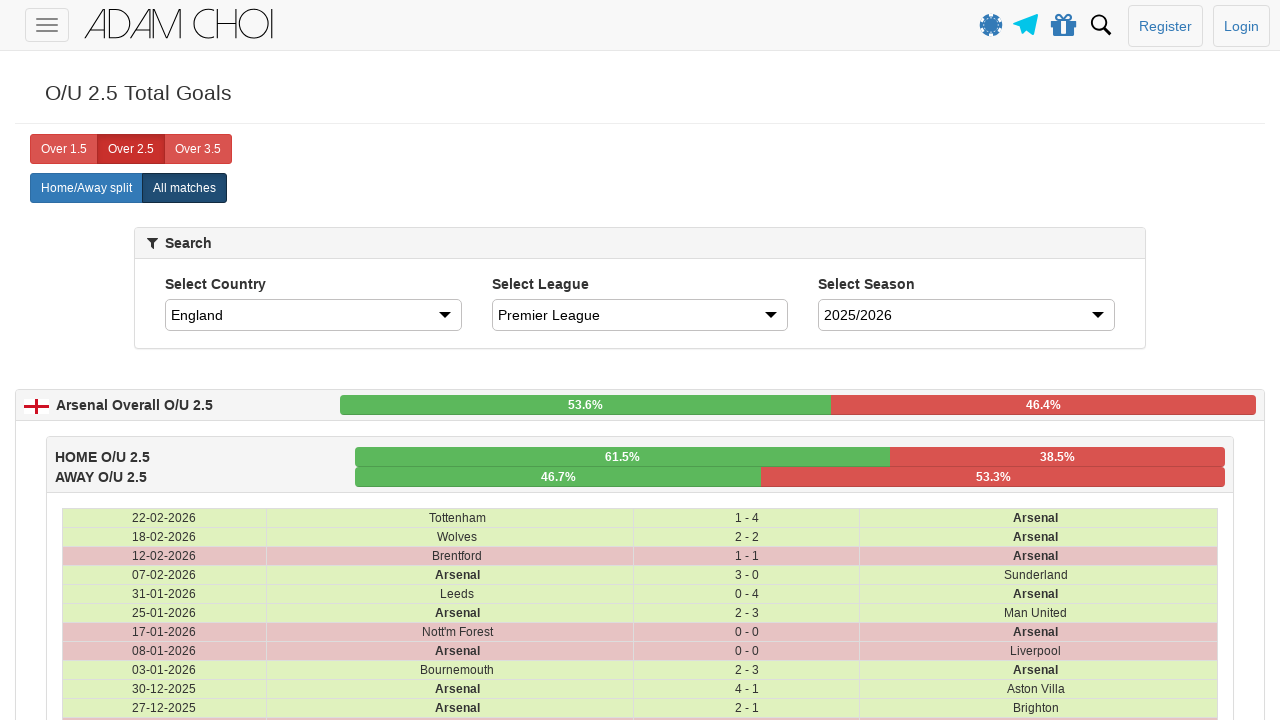

Selected a country from dropdown menu (index 3) on #country
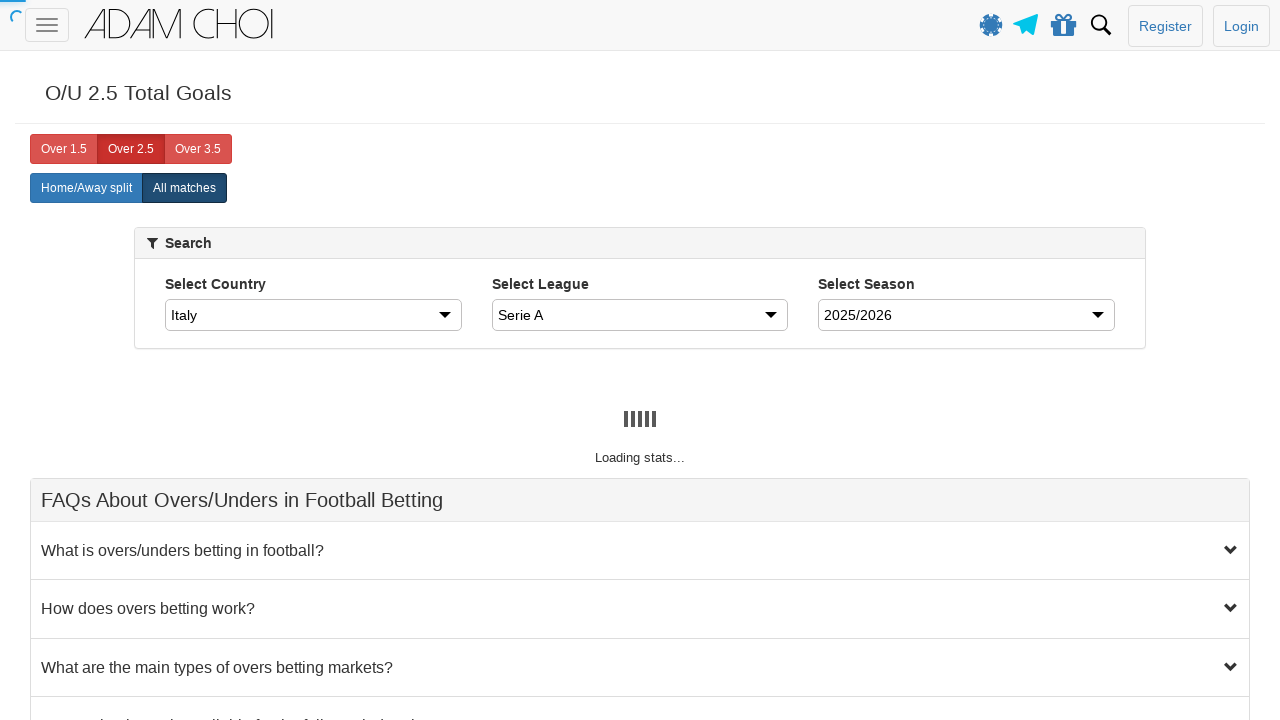

Filtered match results loaded
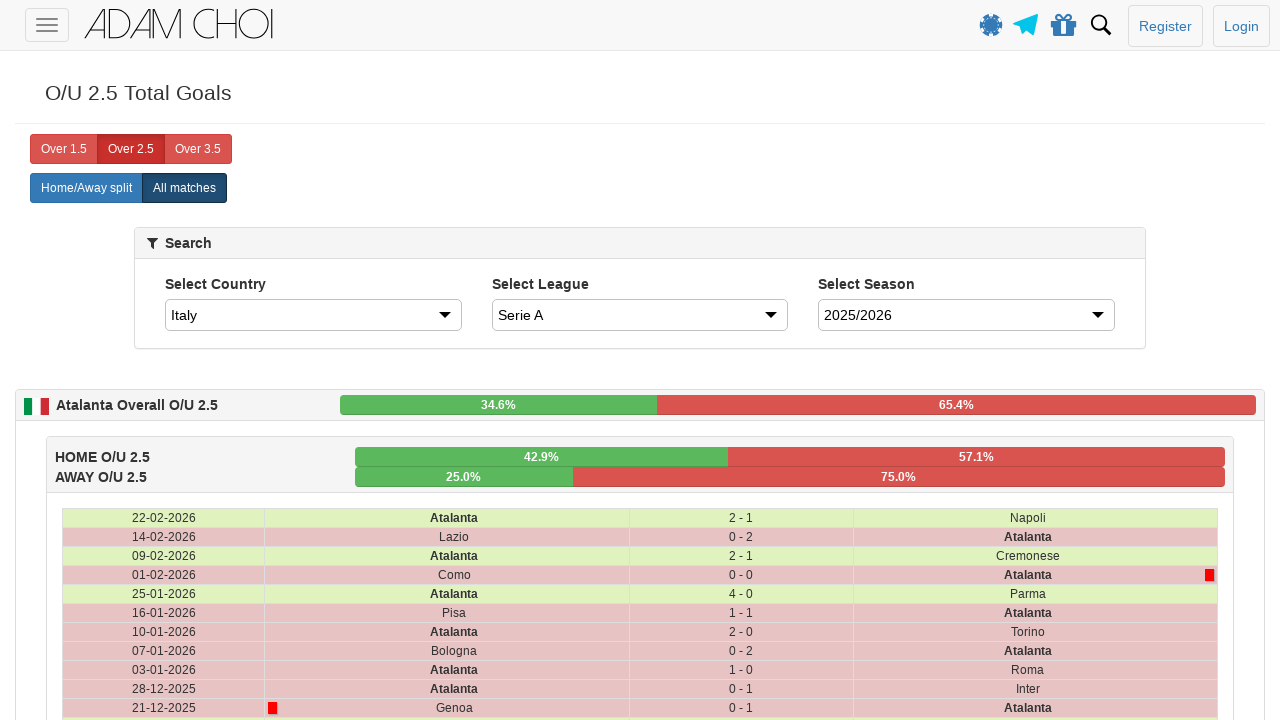

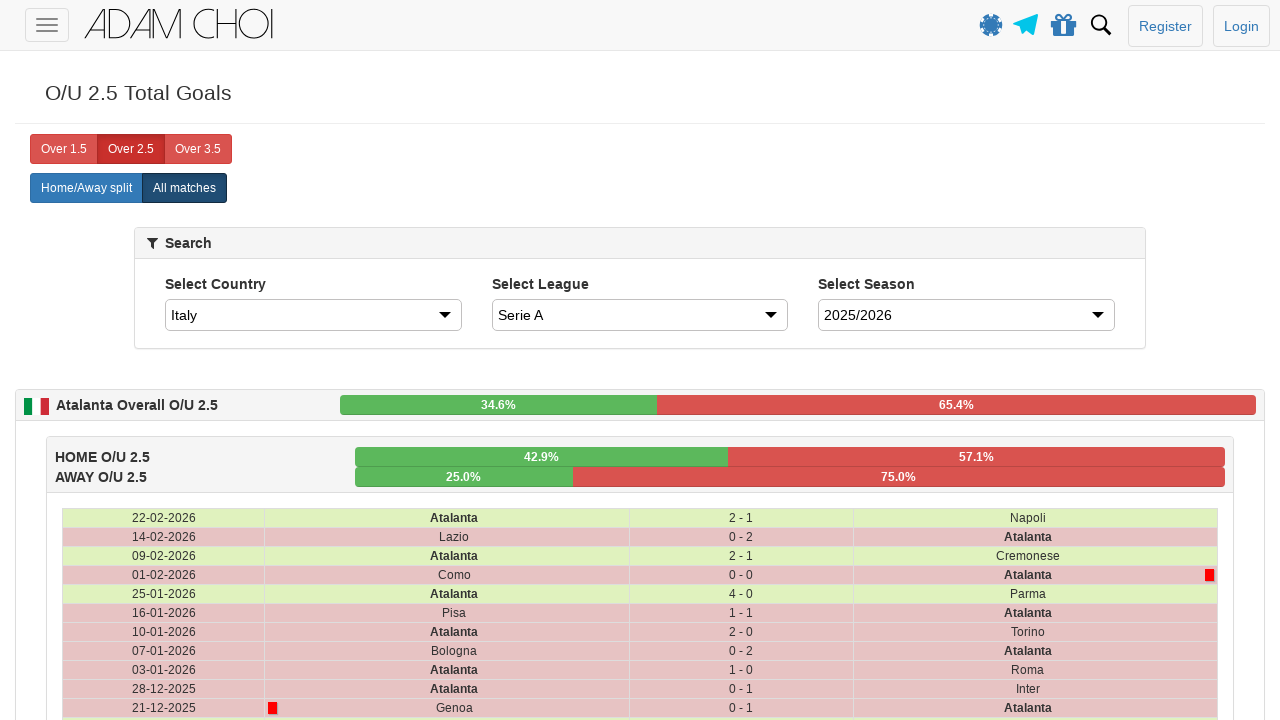